Tests the add/remove elements functionality by clicking the Add Element button twice, then removing one of the created elements

Starting URL: http://the-internet.herokuapp.com/add_remove_elements/

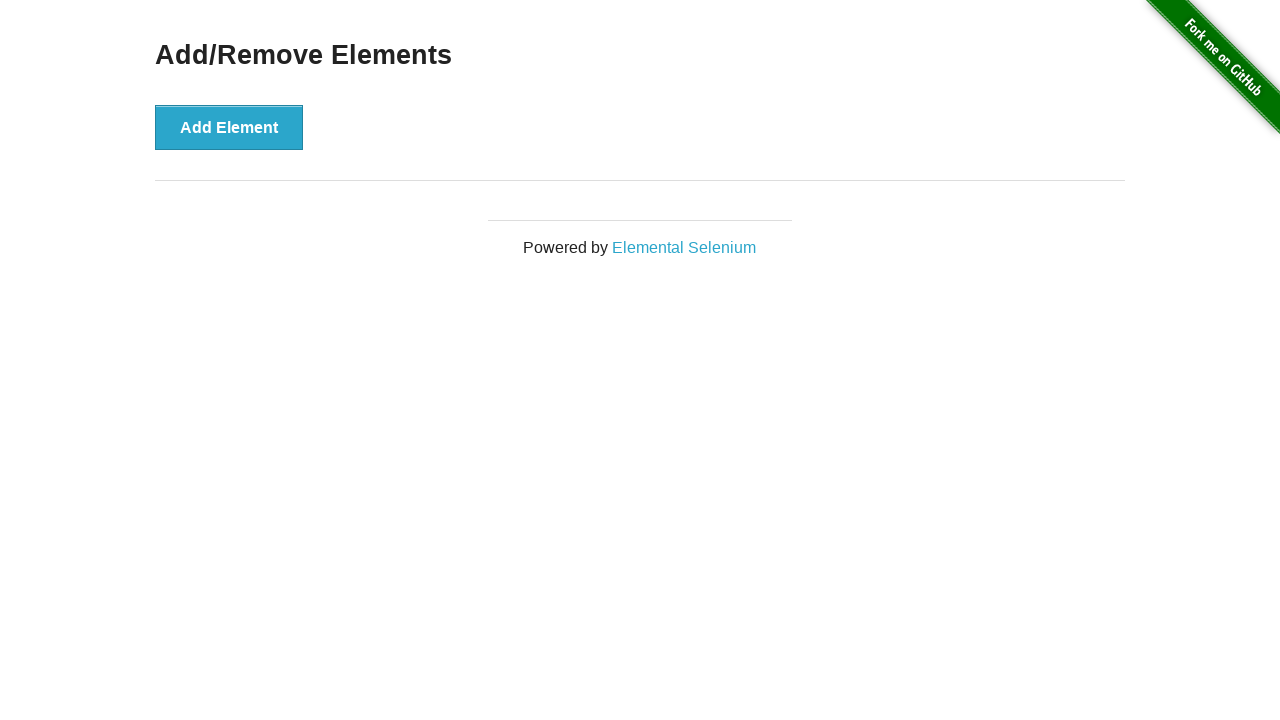

Clicked Add Element button first time at (229, 127) on xpath=//button[contains(text(),'Add Element')]
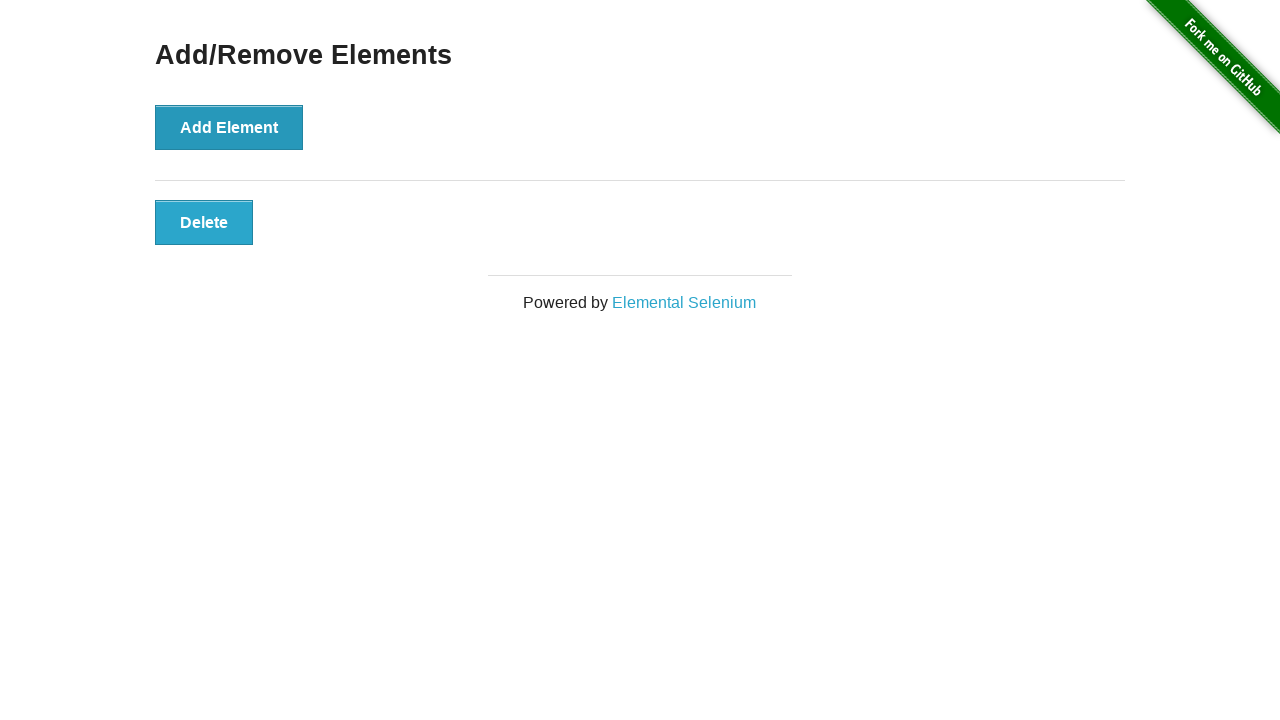

Clicked Add Element button second time at (229, 127) on xpath=//button[contains(text(),'Add Element')]
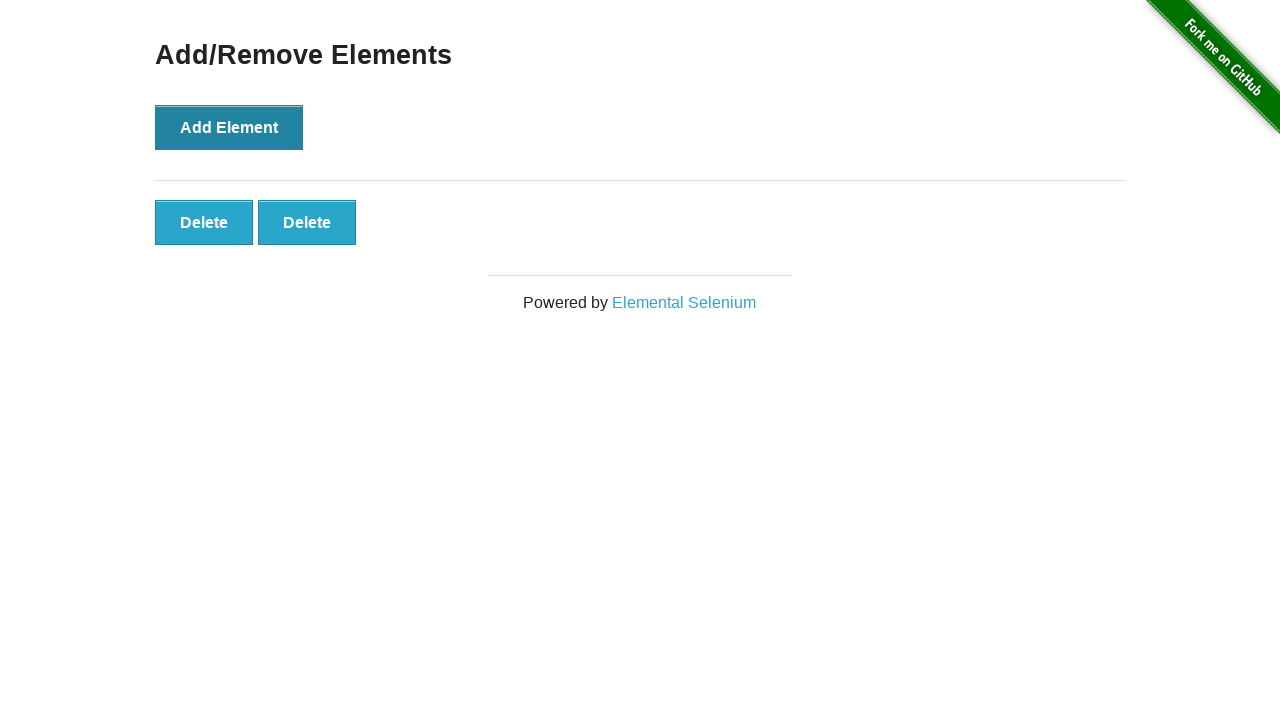

Retrieved count of created elements: 2
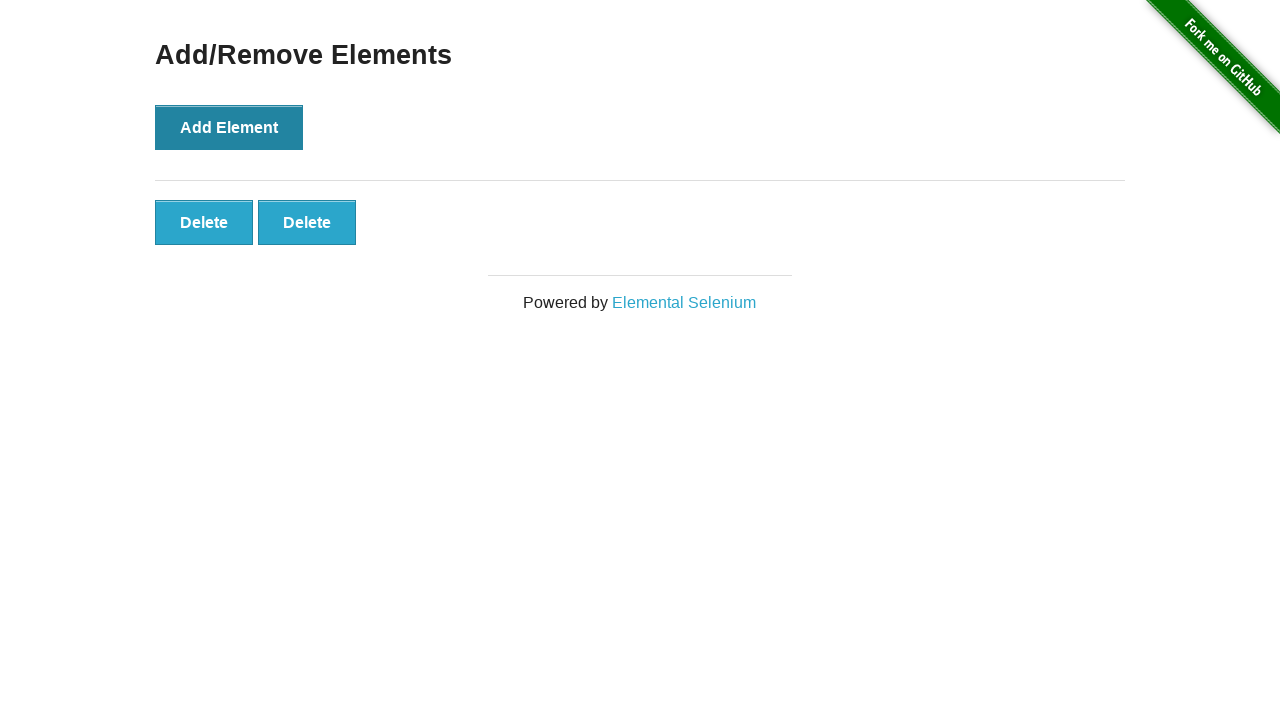

Clicked Delete button for element 2 to remove one element at (307, 222) on //div[@class='example']/div/button[2]
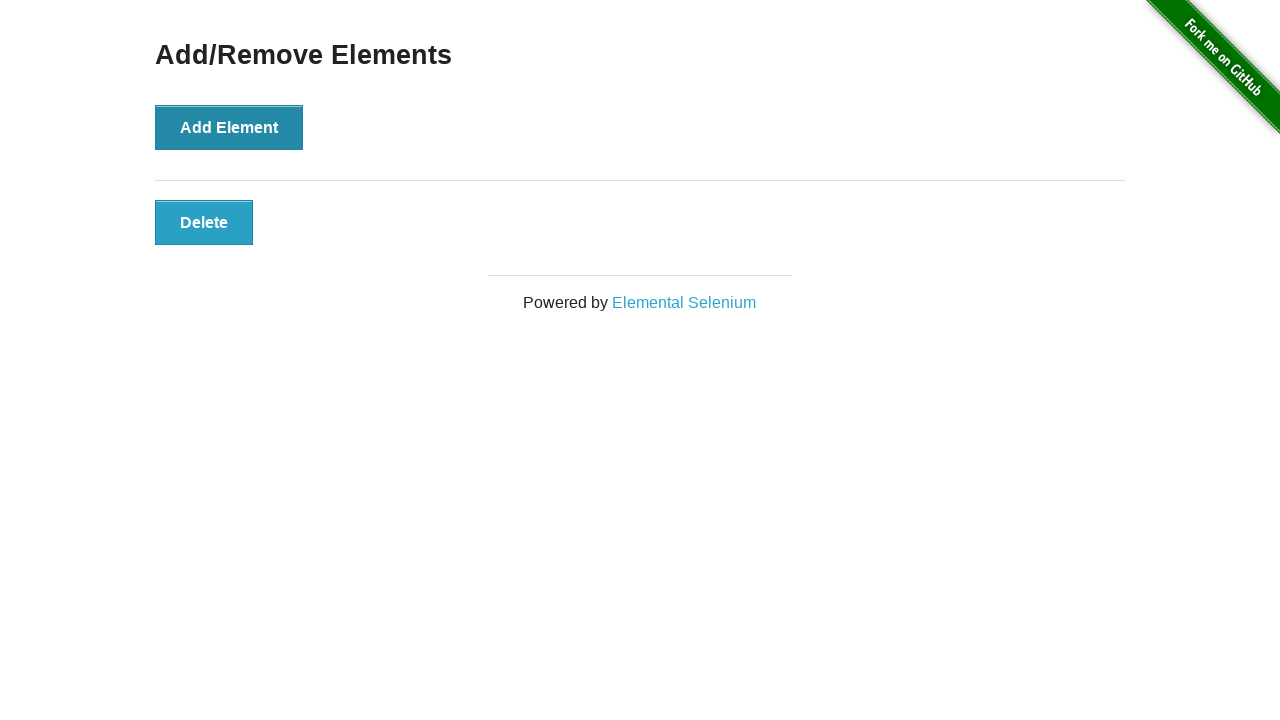

Retrieved count of remaining elements: 1
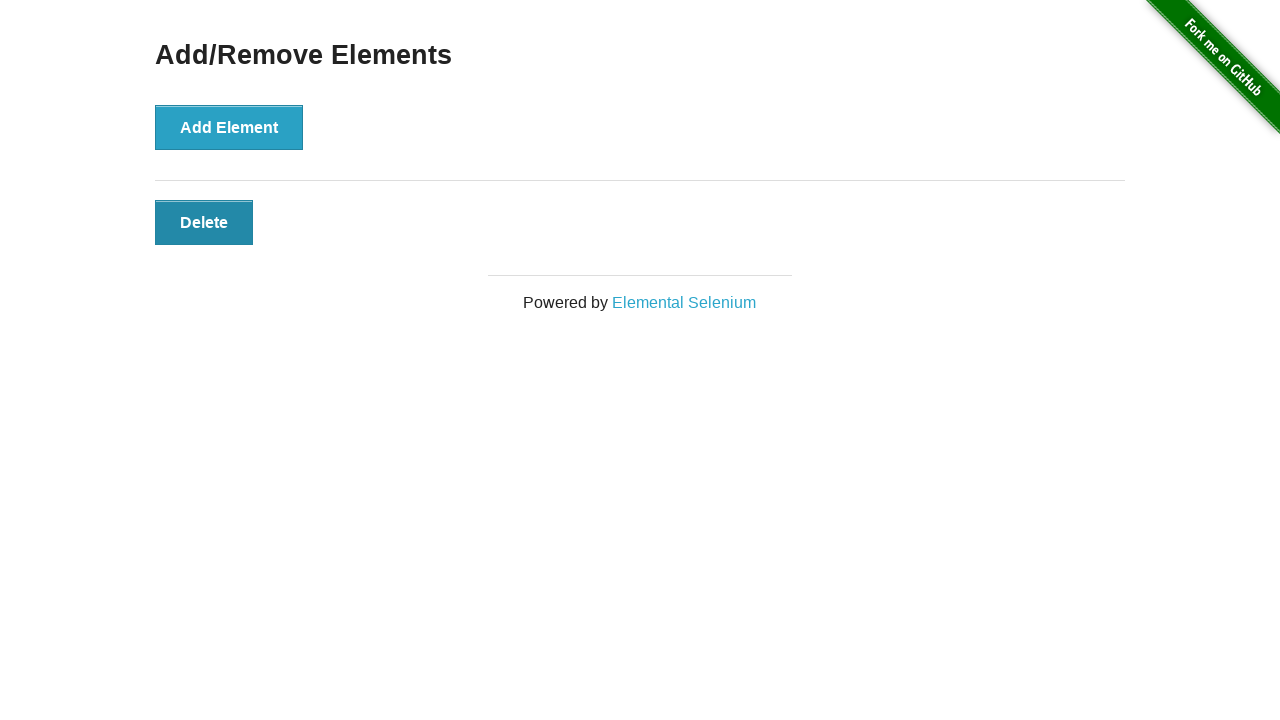

Printed result: 1 elements remaining after deletion
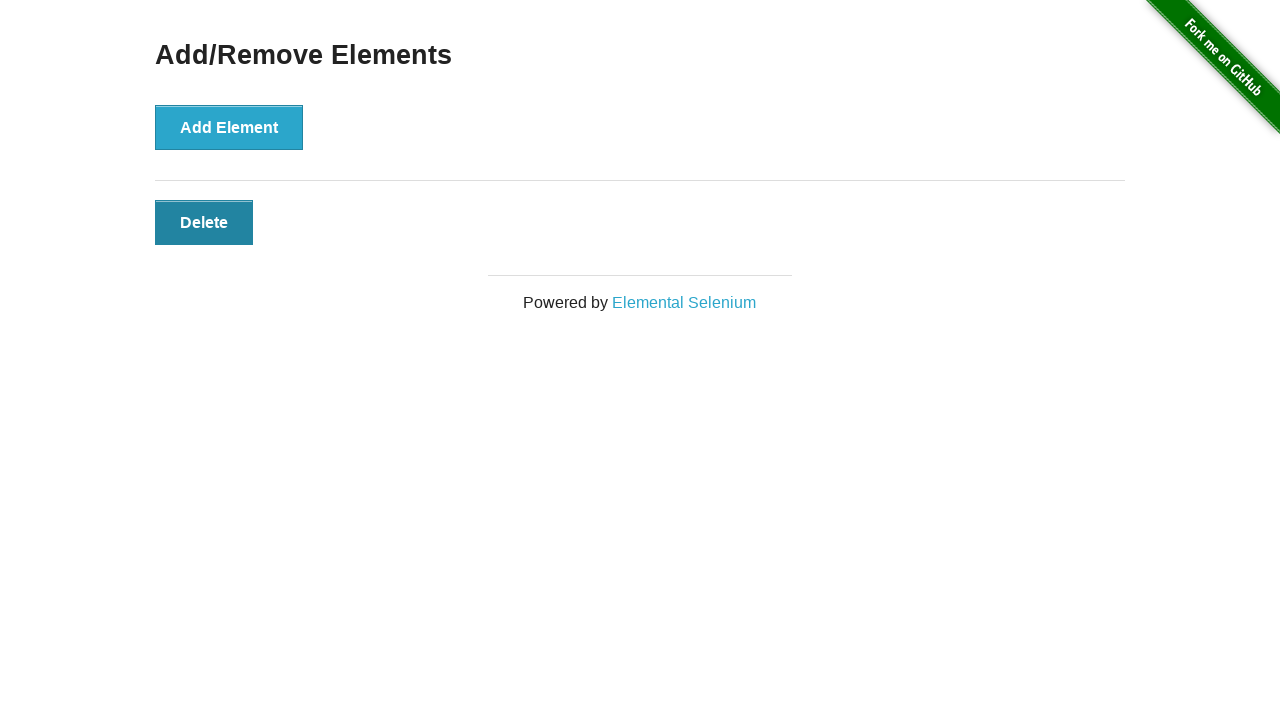

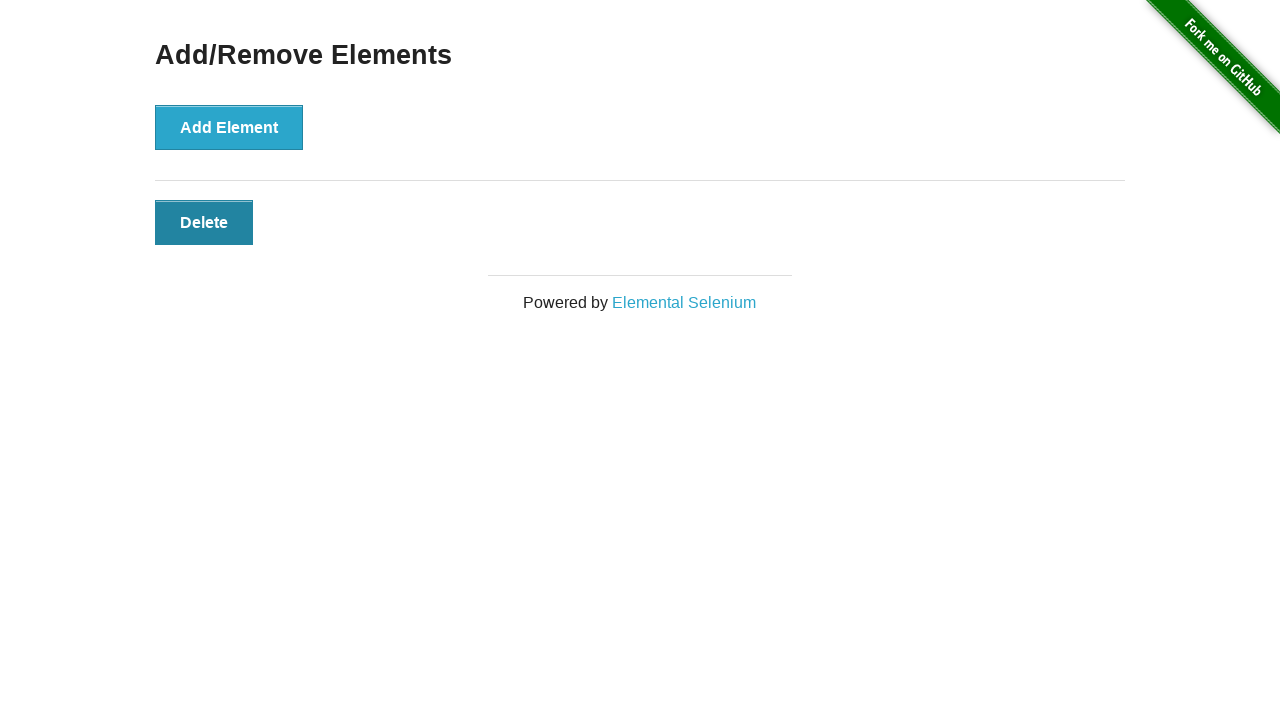